Tests window handle switching by clicking a blinking text link that opens a child window, extracting an email address from the child window, switching back to the parent window, and entering that text into the username field.

Starting URL: https://rahulshettyacademy.com/loginpagePractise/

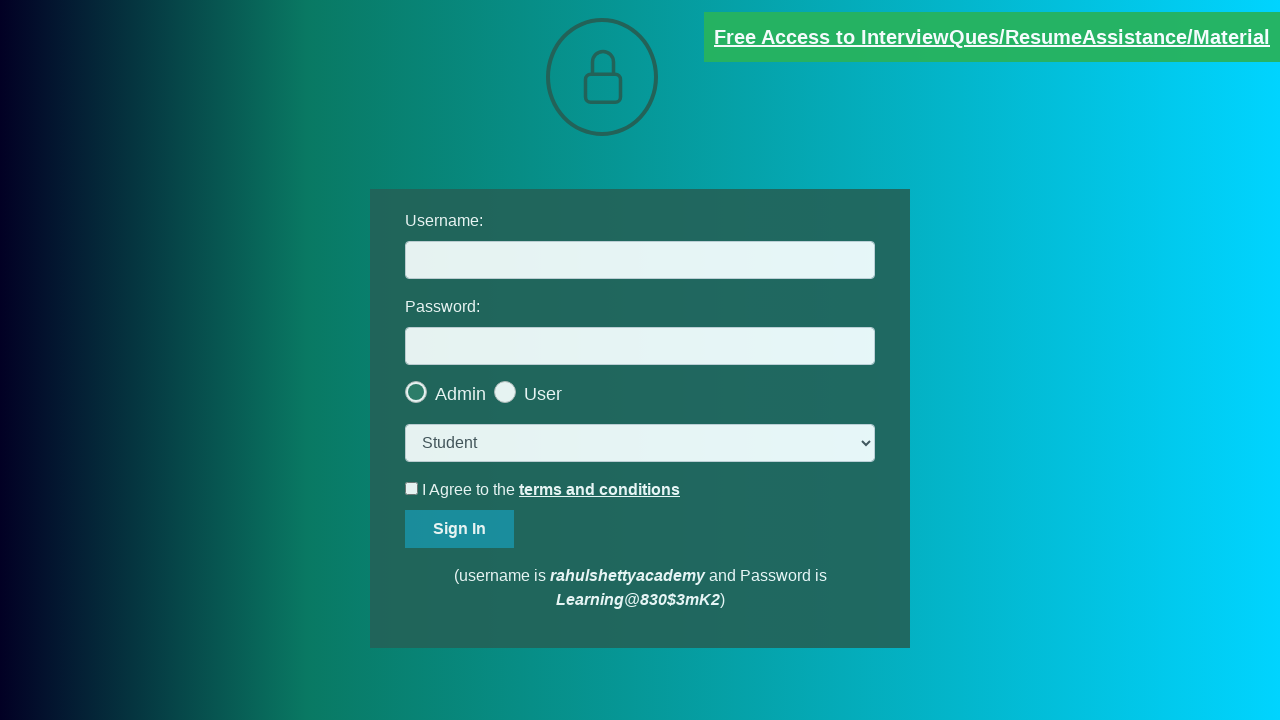

Waited for blinking text link to be visible
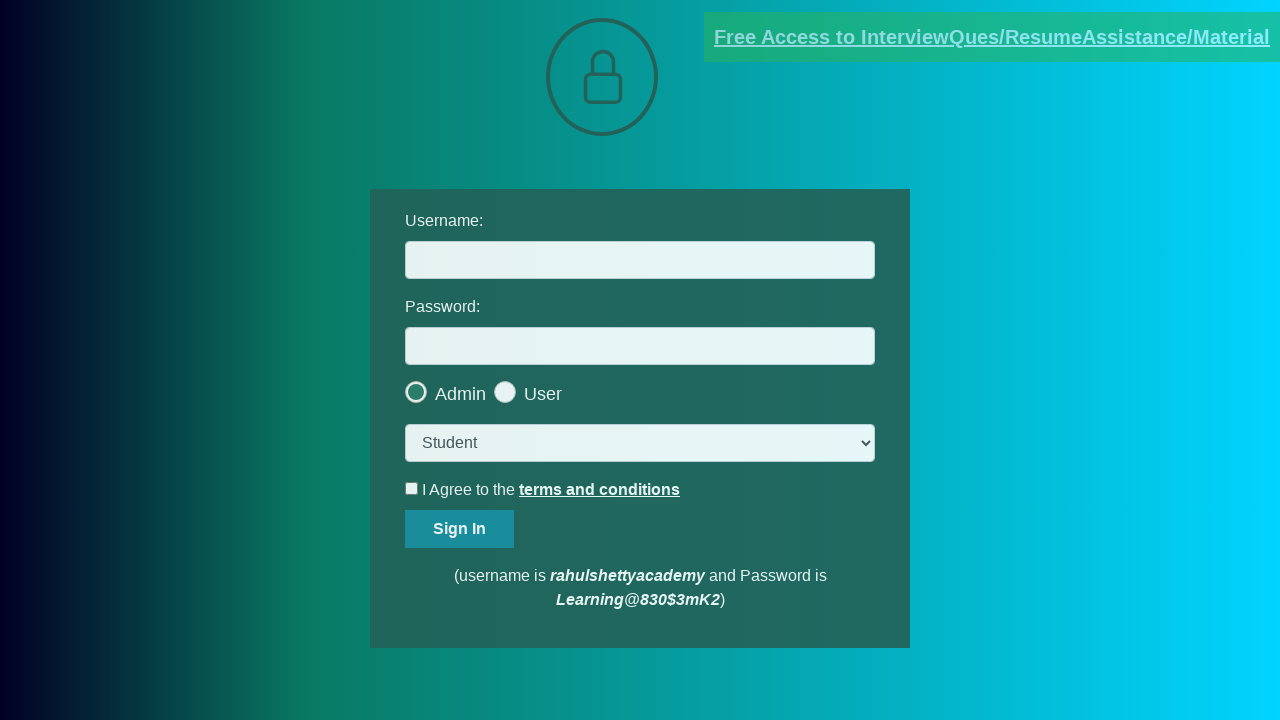

Clicked blinking text link at (992, 37) on a.blinkingText
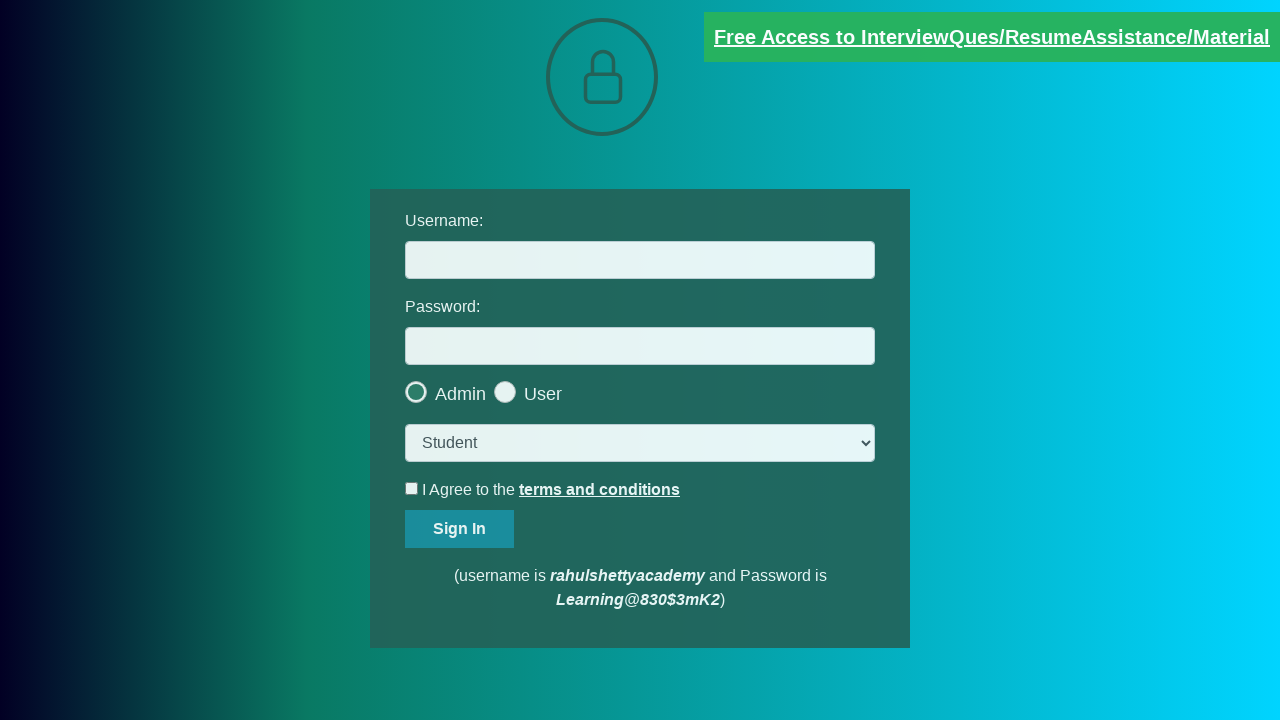

Clicked blinking text link again to open child window at (992, 37) on a.blinkingText
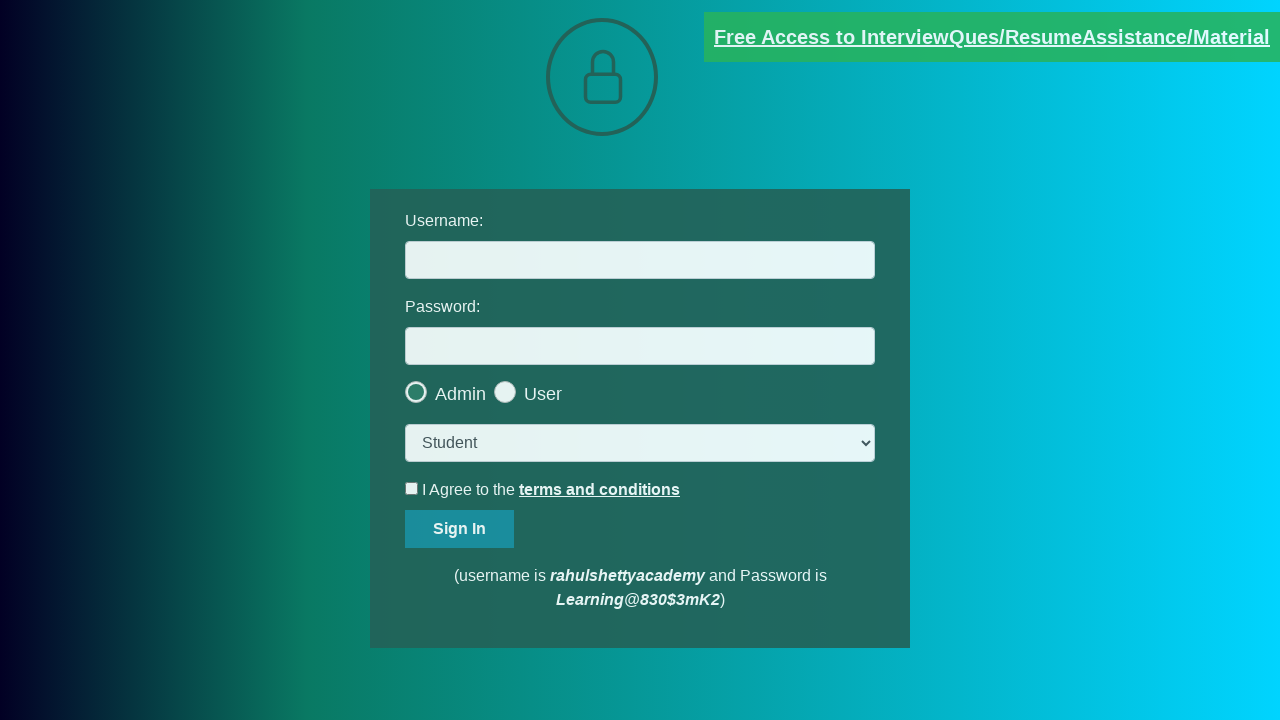

Child window opened successfully
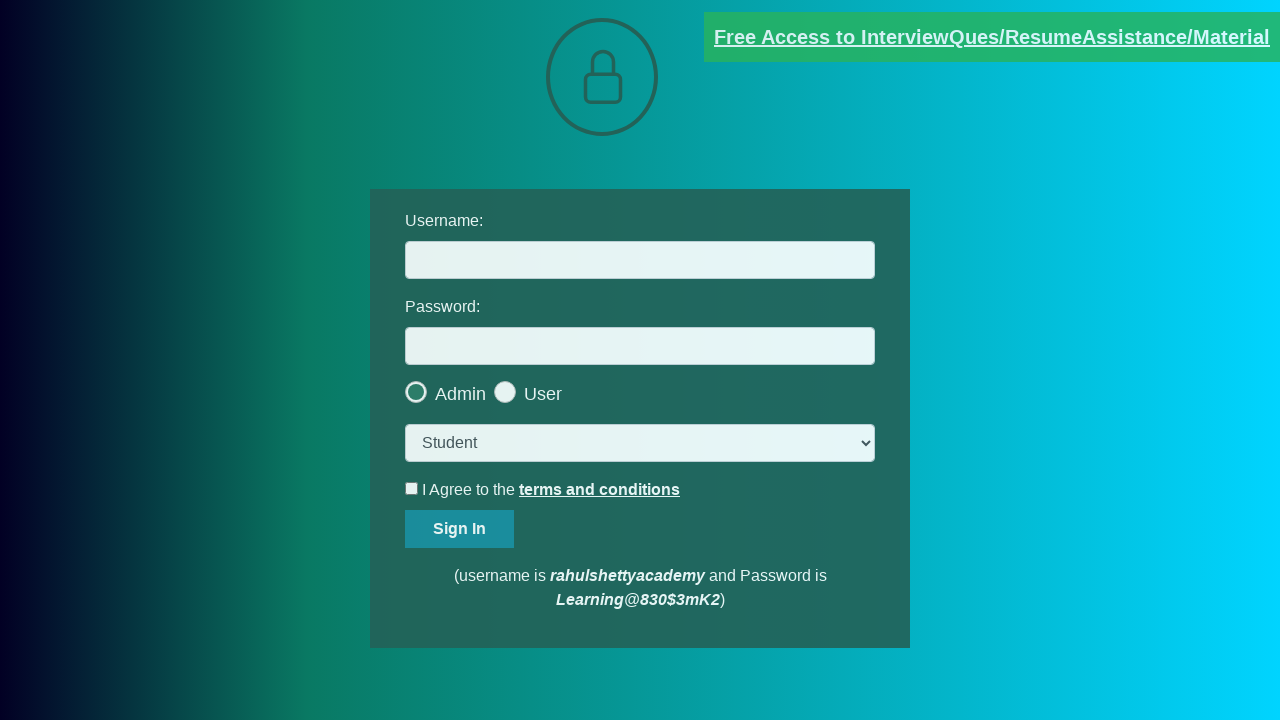

Child page loaded completely
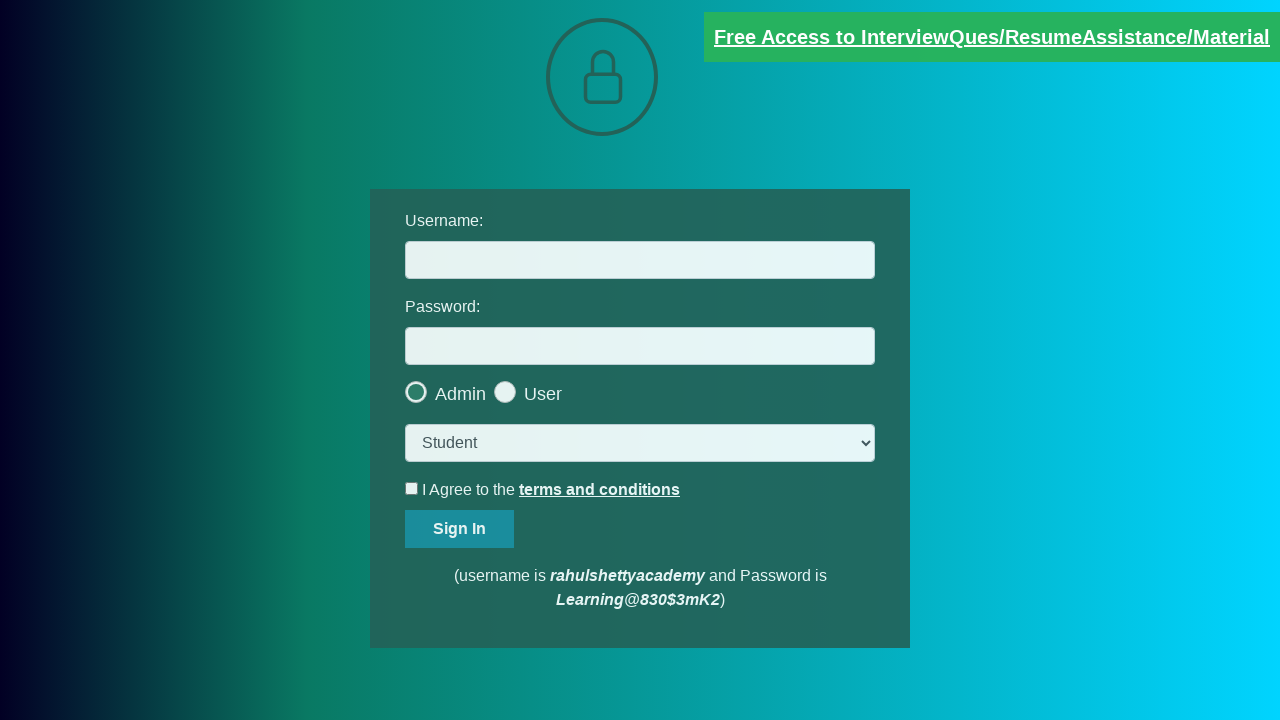

Waited for email link to be visible in child window
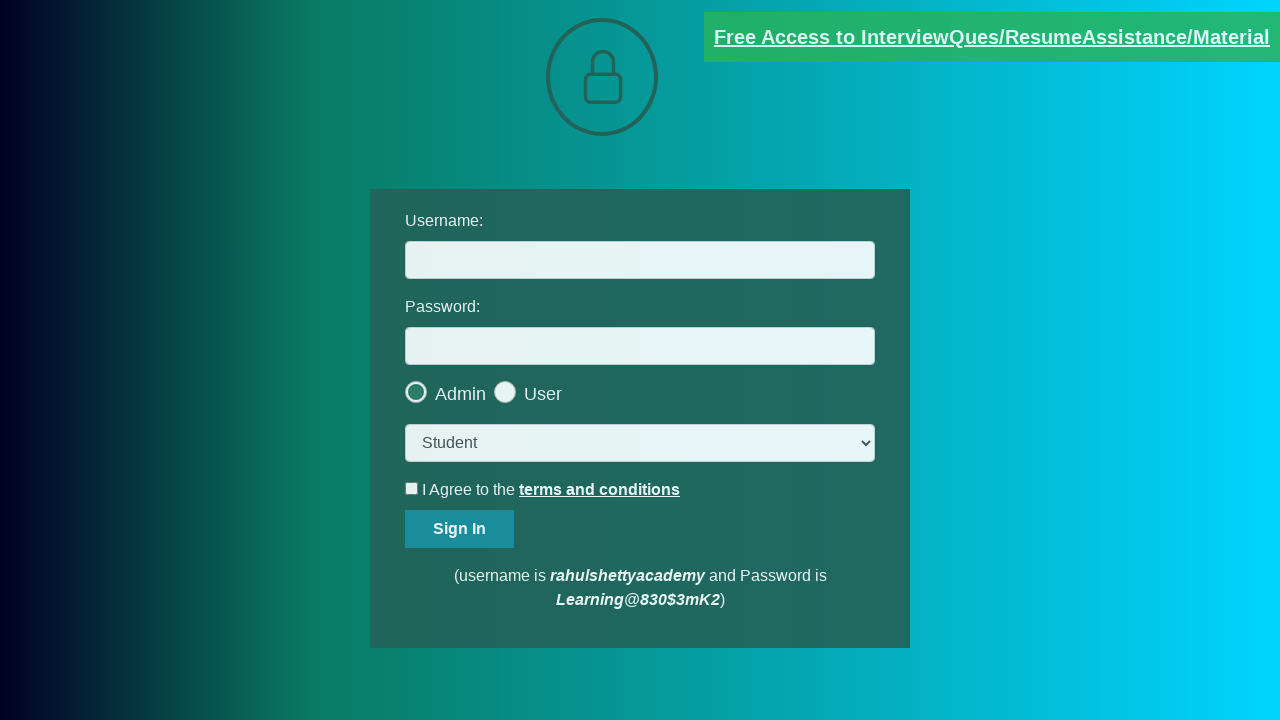

Extracted email text from child window: mentor@rahulshettyacademy.com
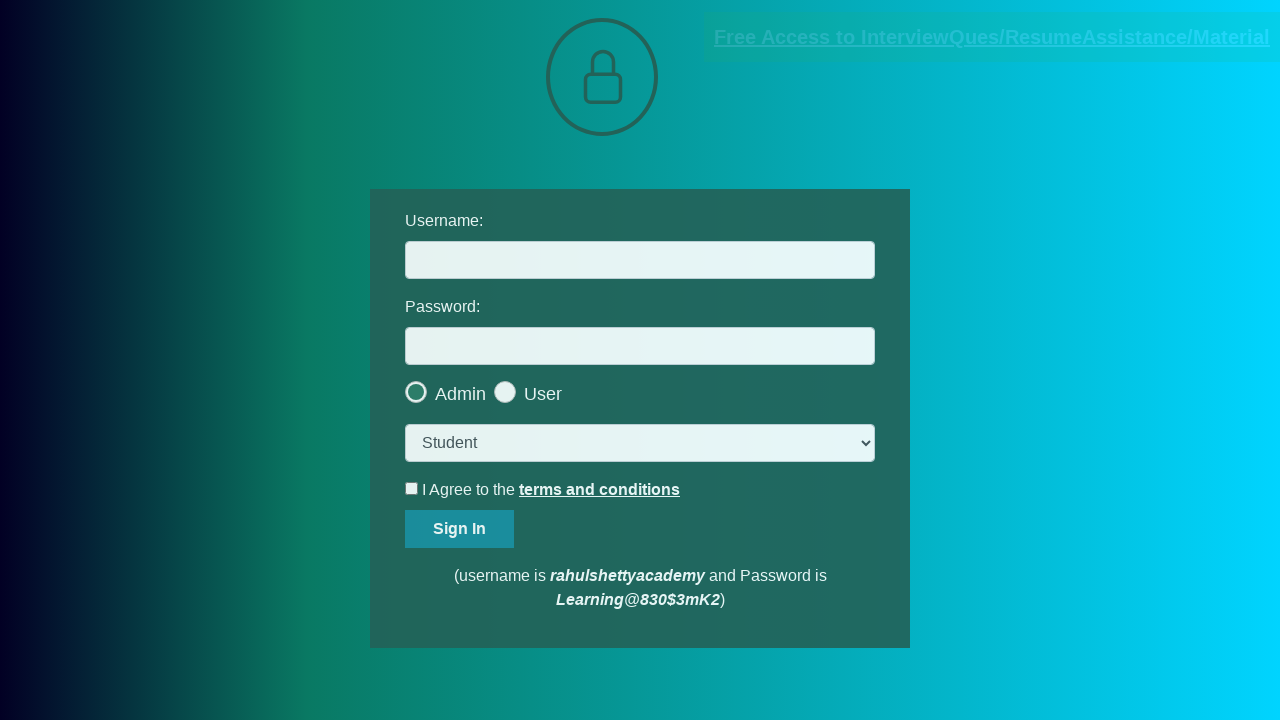

Switched focus back to parent window
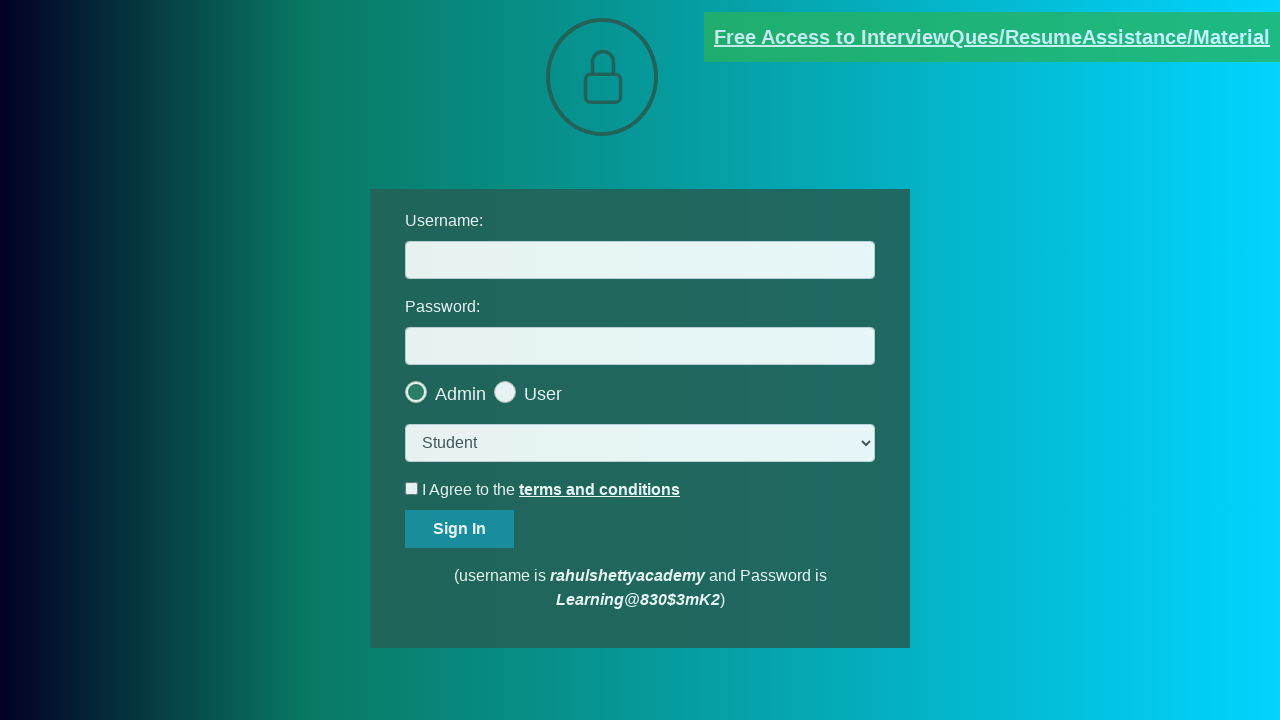

Waited for username field to be visible
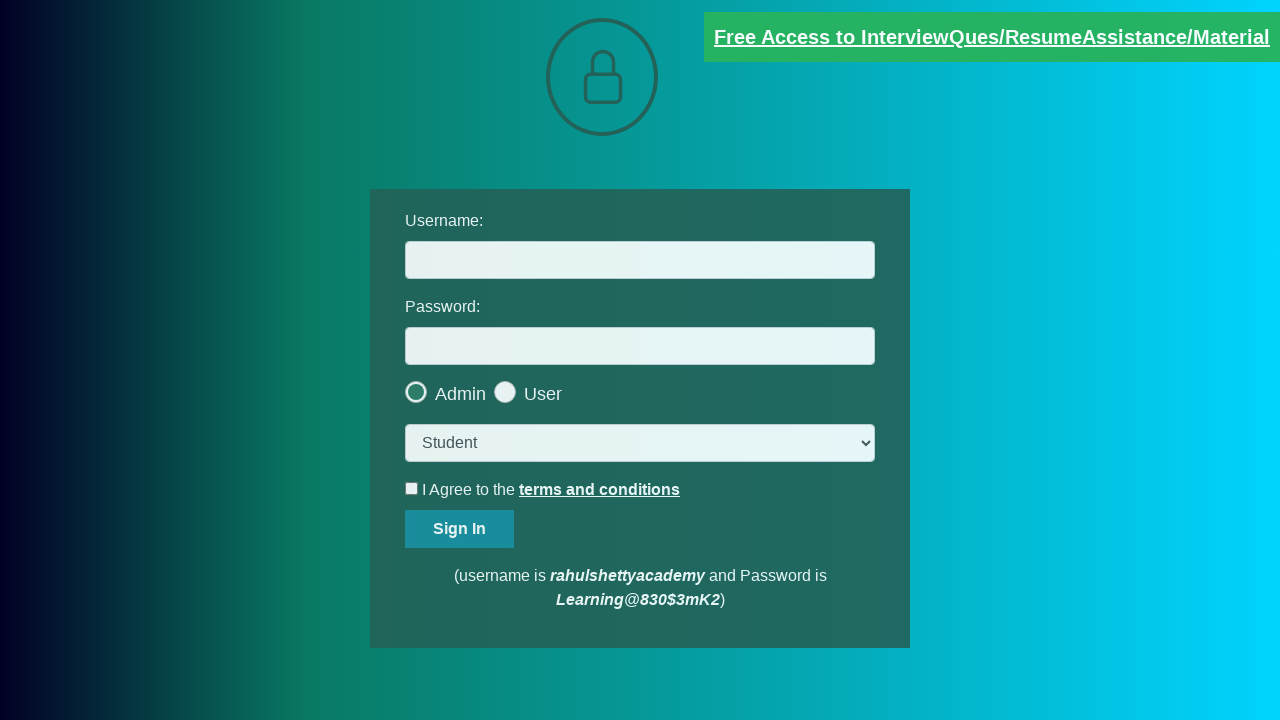

Filled username field with extracted email: mentor@rahulshettyacademy.com on #username
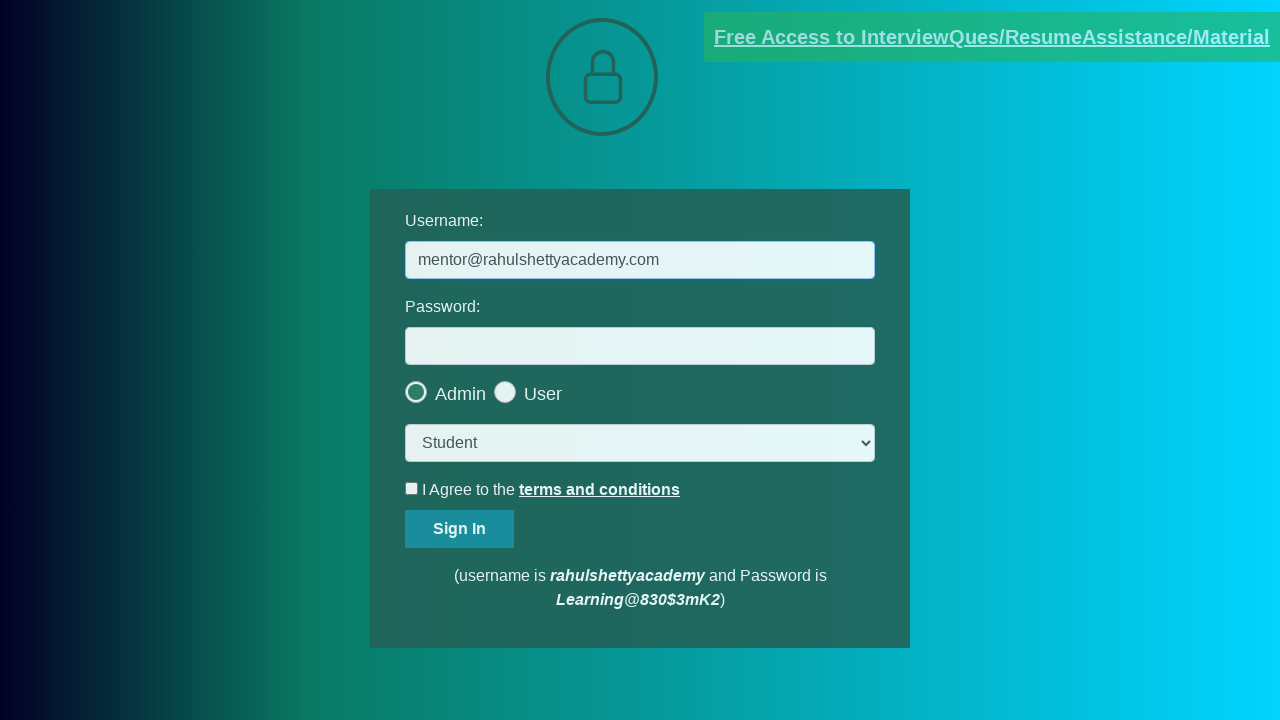

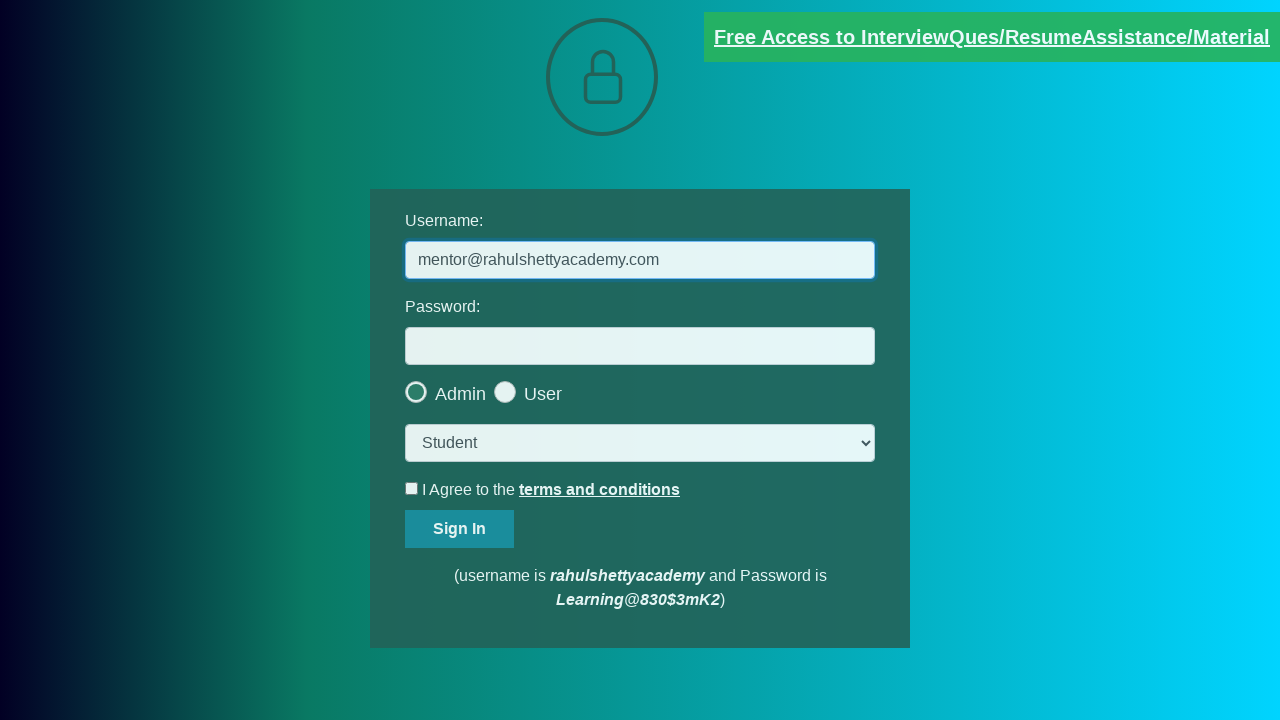